Tests an Angular application by navigating to the main page and clicking the library navigation button. The original script also intercepts network requests to simulate failures, but the core automation flow involves navigation and button clicking.

Starting URL: https://rahulshettyacademy.com/angularAppdemo/

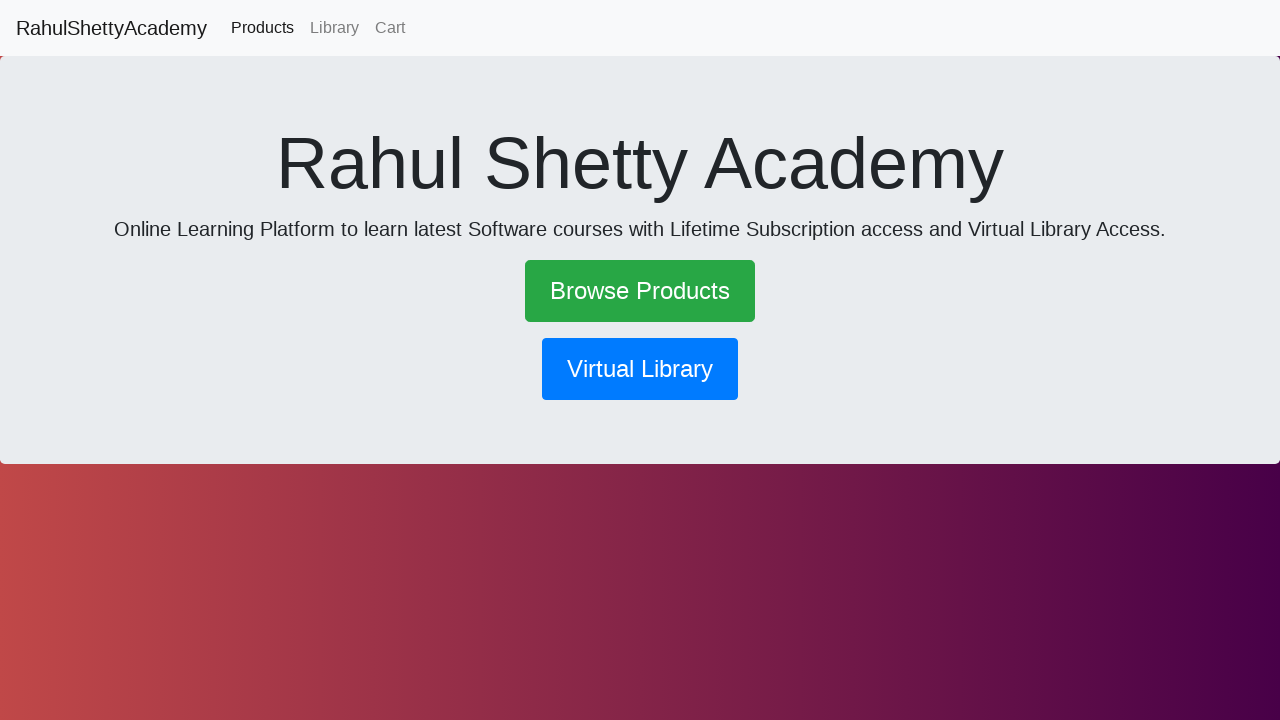

Navigated to Angular application main page
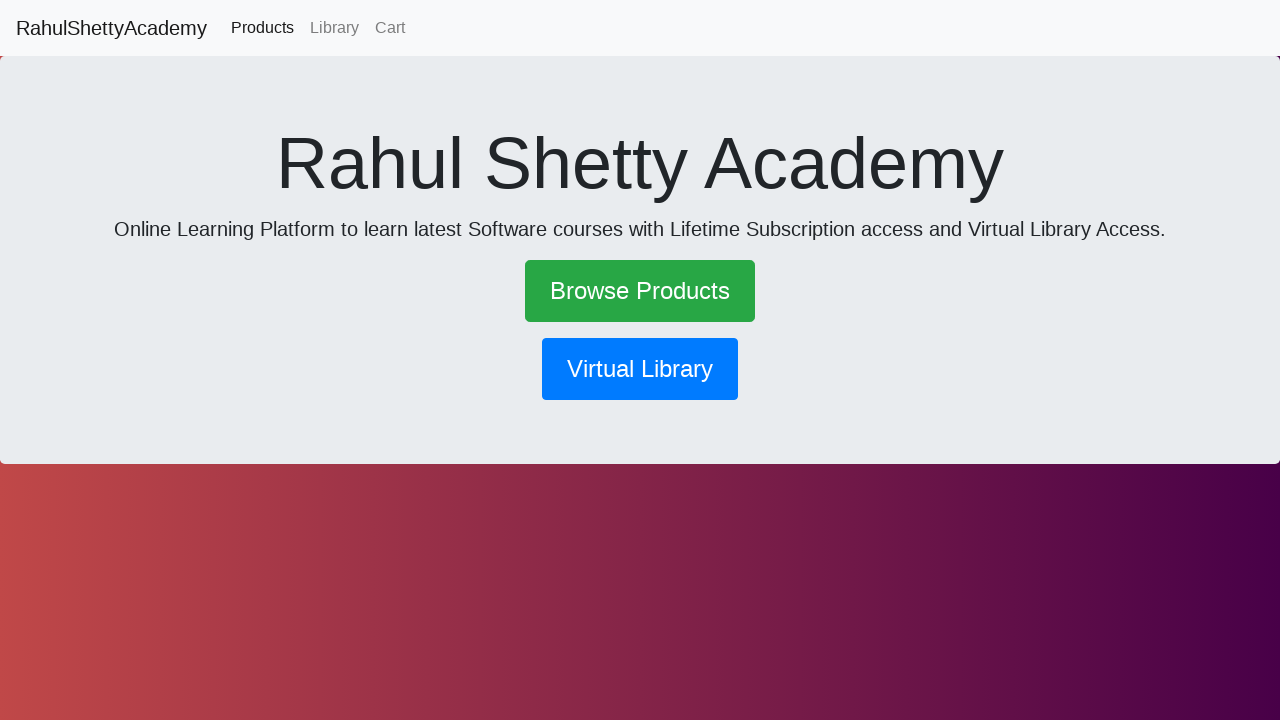

Clicked library navigation button at (640, 369) on button[routerlink*='library']
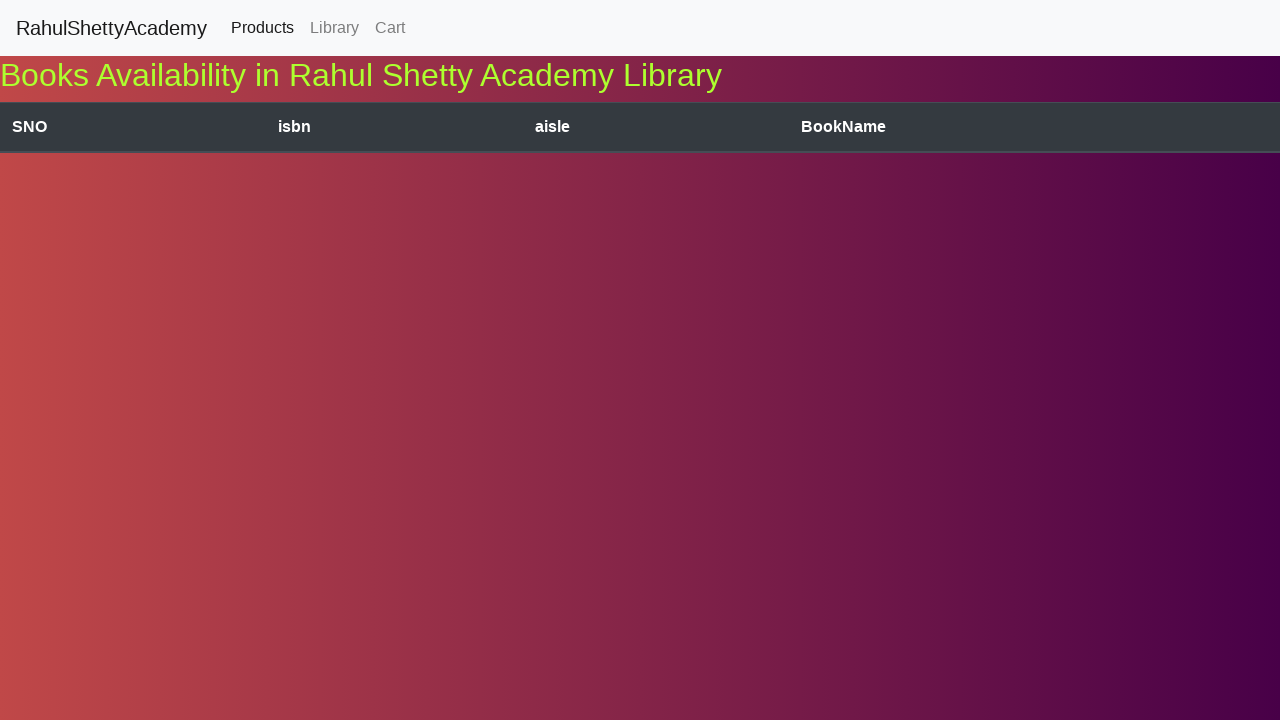

Waited for network to become idle after navigation
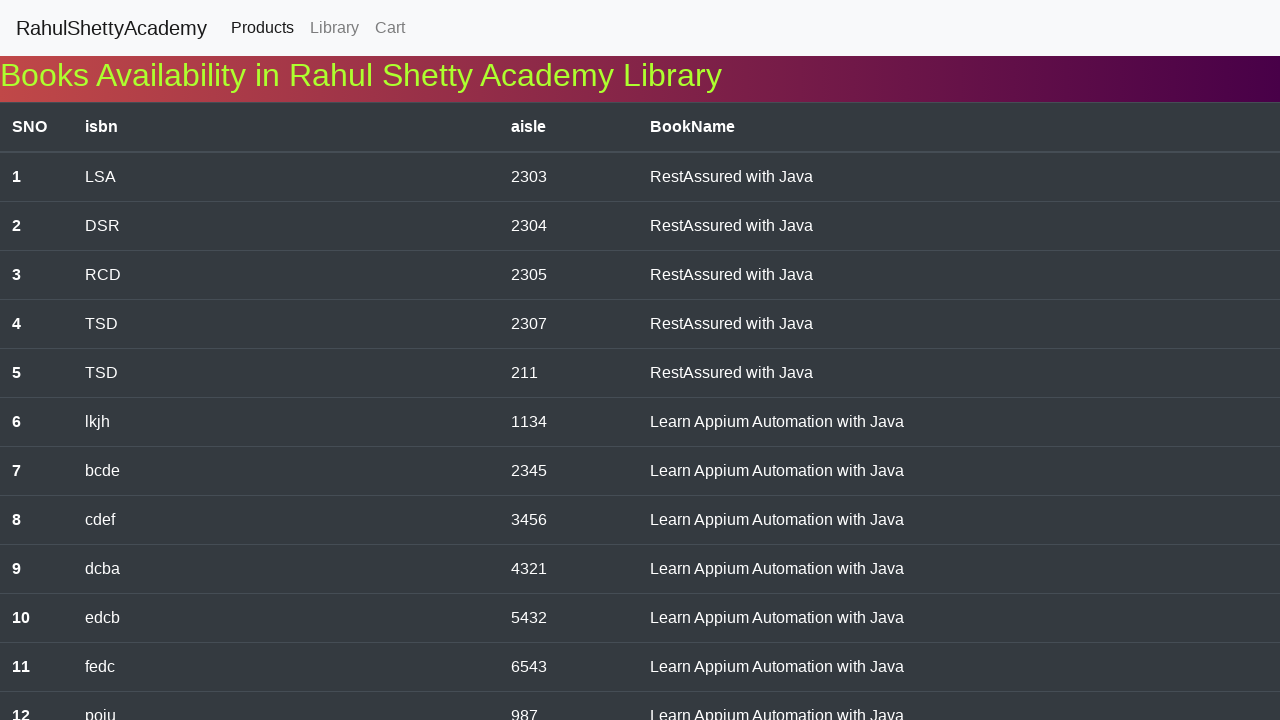

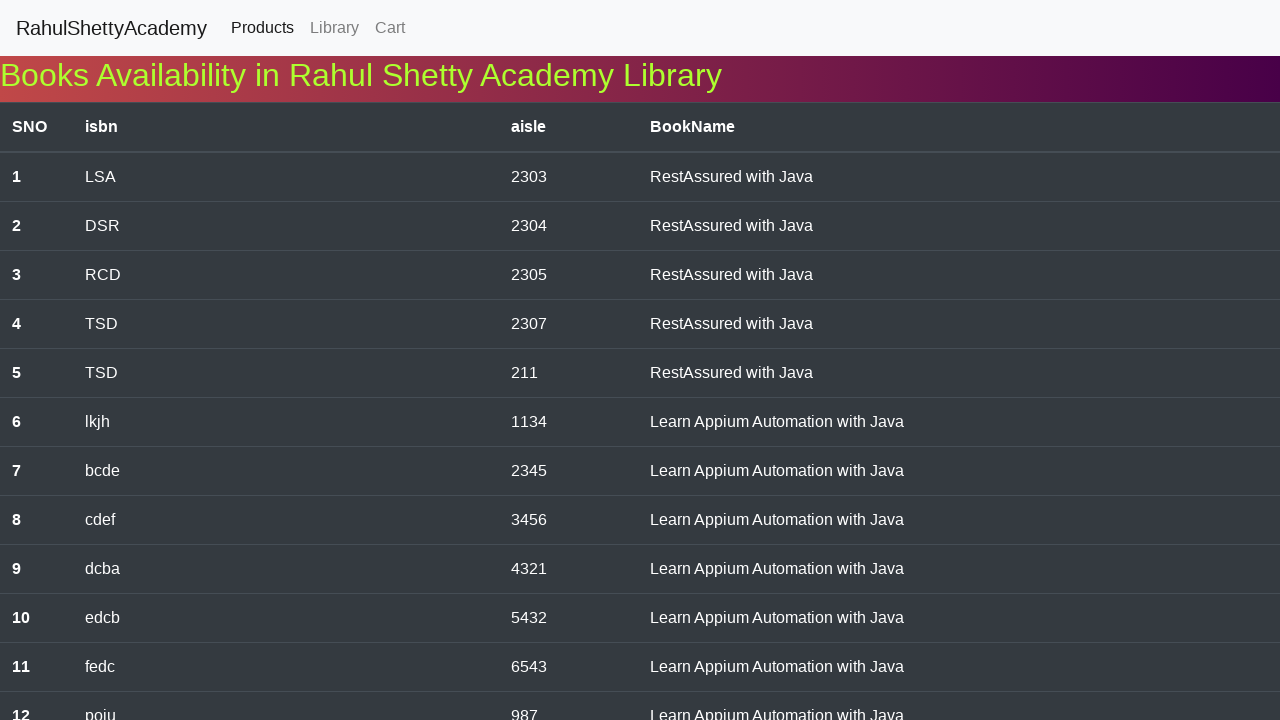